Tests browser back button navigation between filter views

Starting URL: https://demo.playwright.dev/todomvc

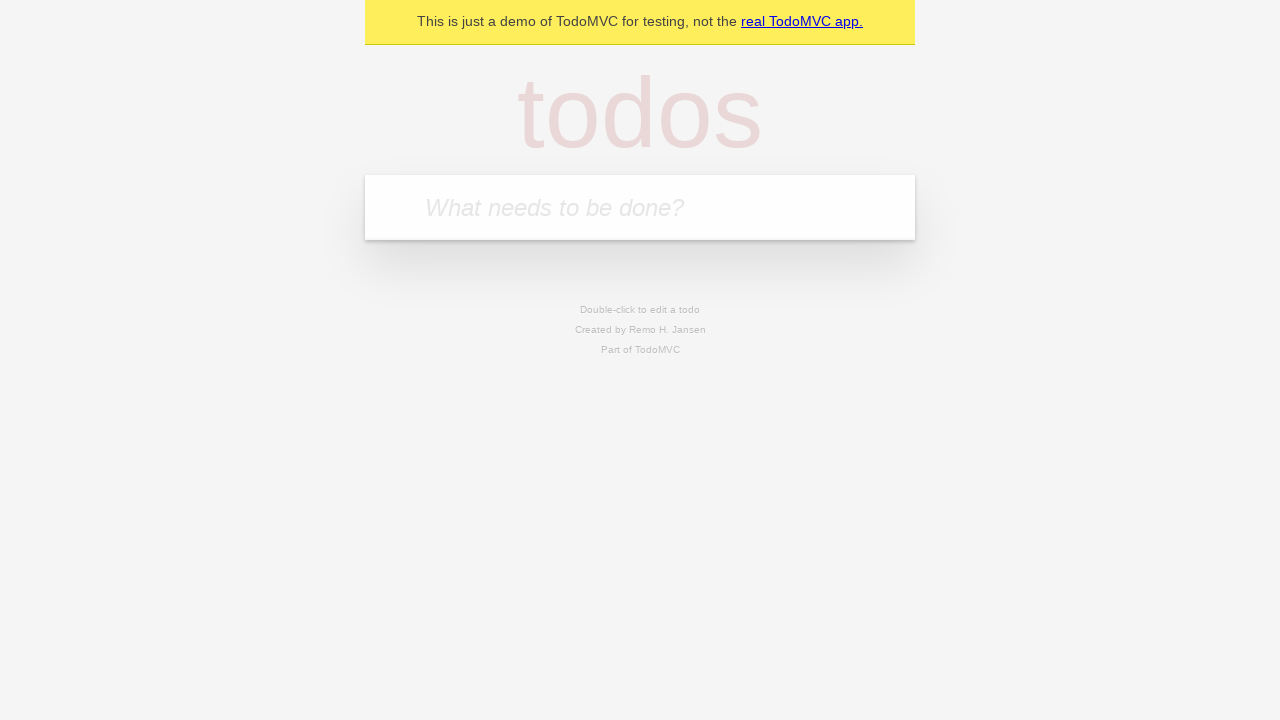

Filled todo input with 'buy some cheese' on internal:attr=[placeholder="What needs to be done?"i]
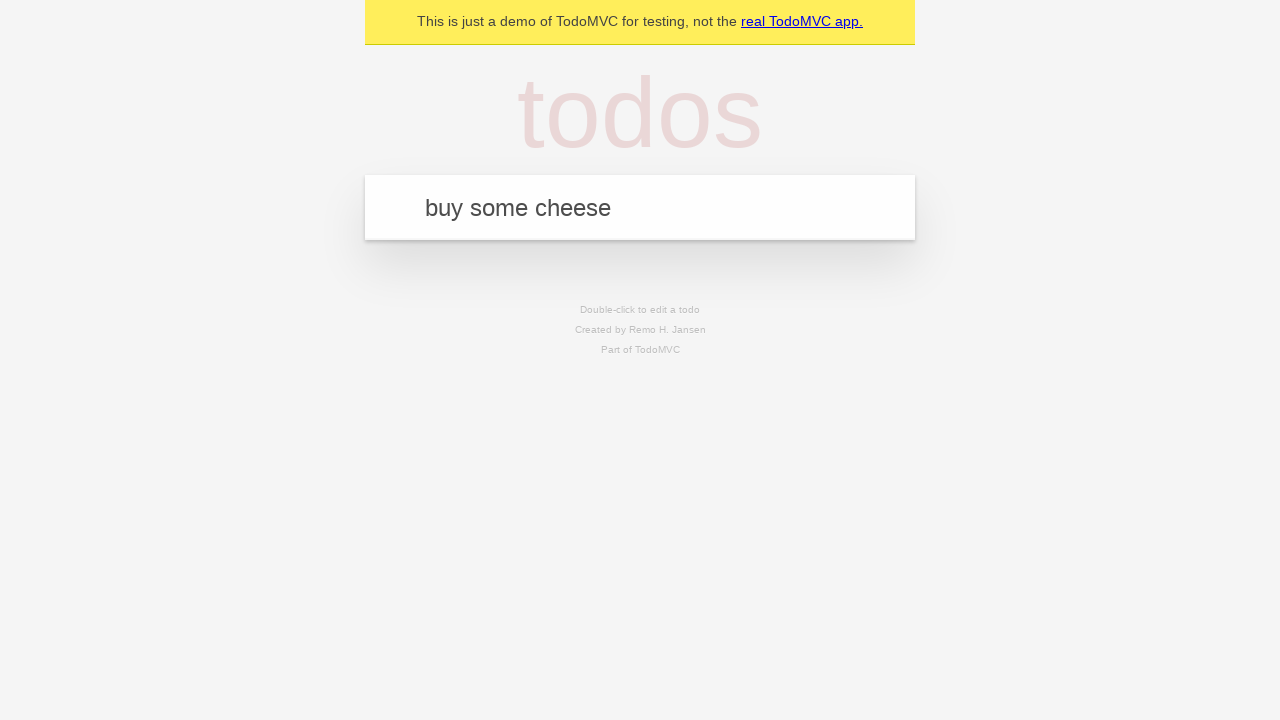

Pressed Enter to add first todo on internal:attr=[placeholder="What needs to be done?"i]
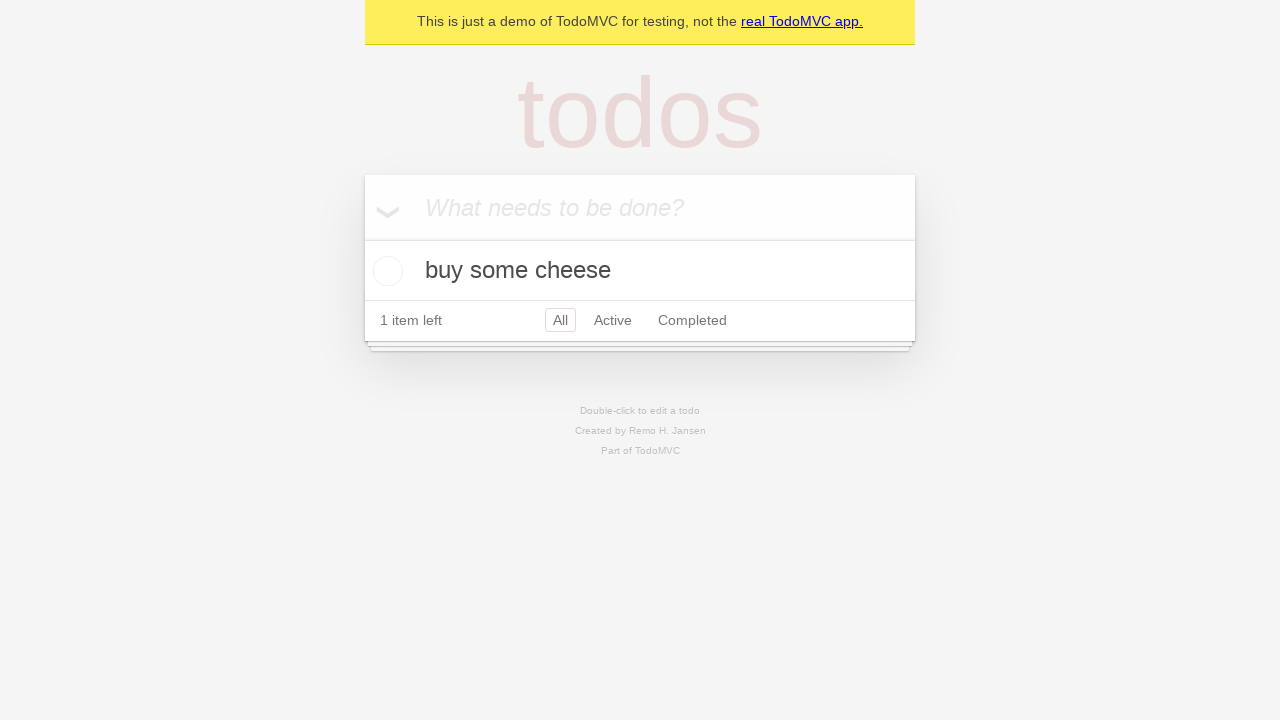

Filled todo input with 'feed the cat' on internal:attr=[placeholder="What needs to be done?"i]
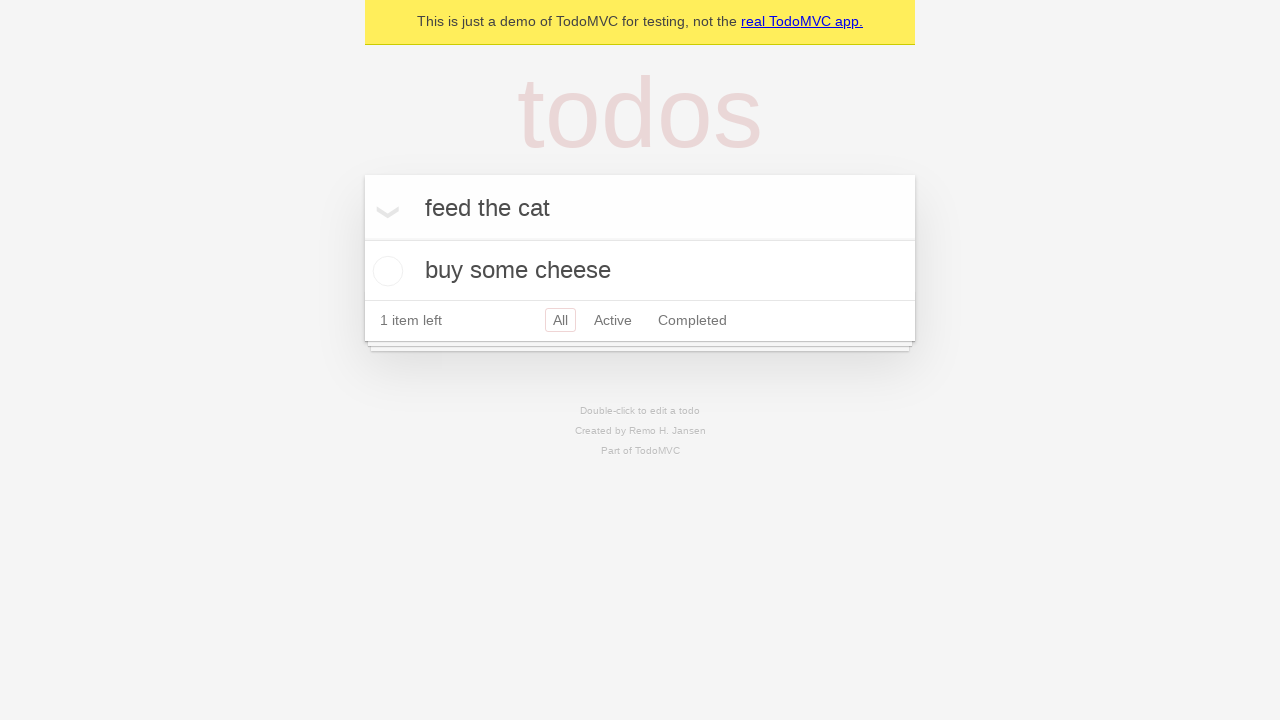

Pressed Enter to add second todo on internal:attr=[placeholder="What needs to be done?"i]
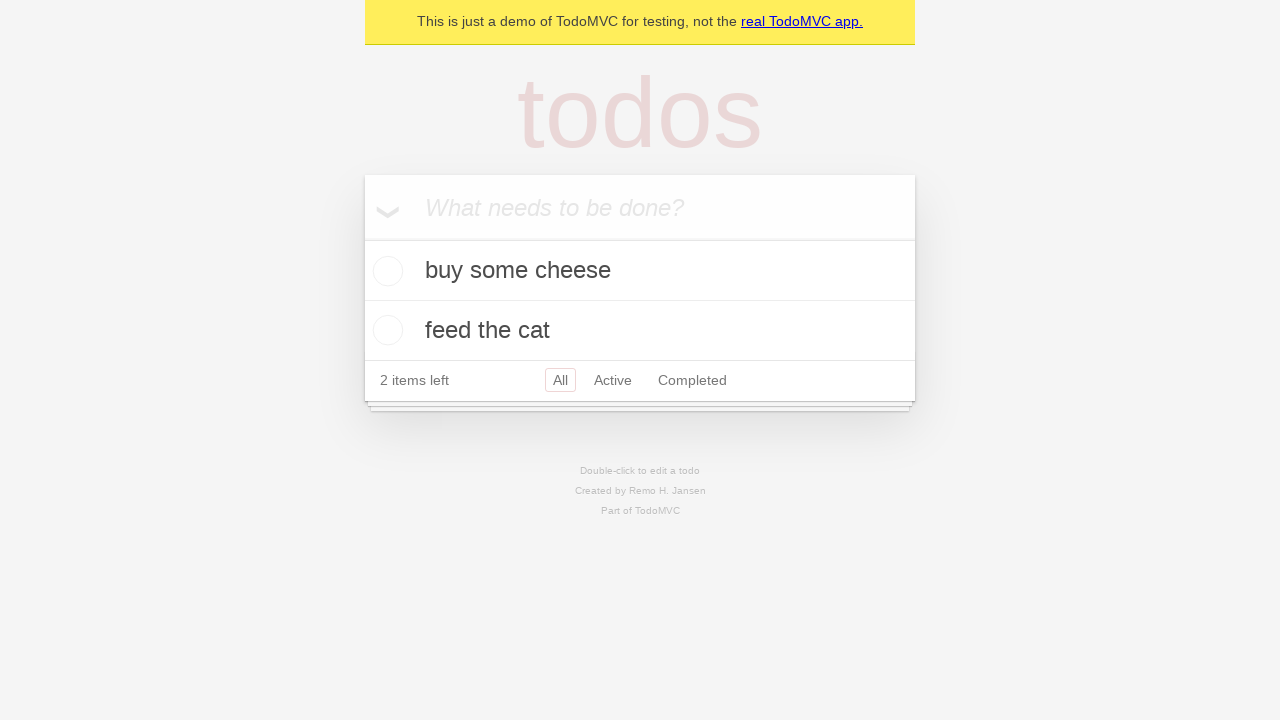

Filled todo input with 'book a doctors appointment' on internal:attr=[placeholder="What needs to be done?"i]
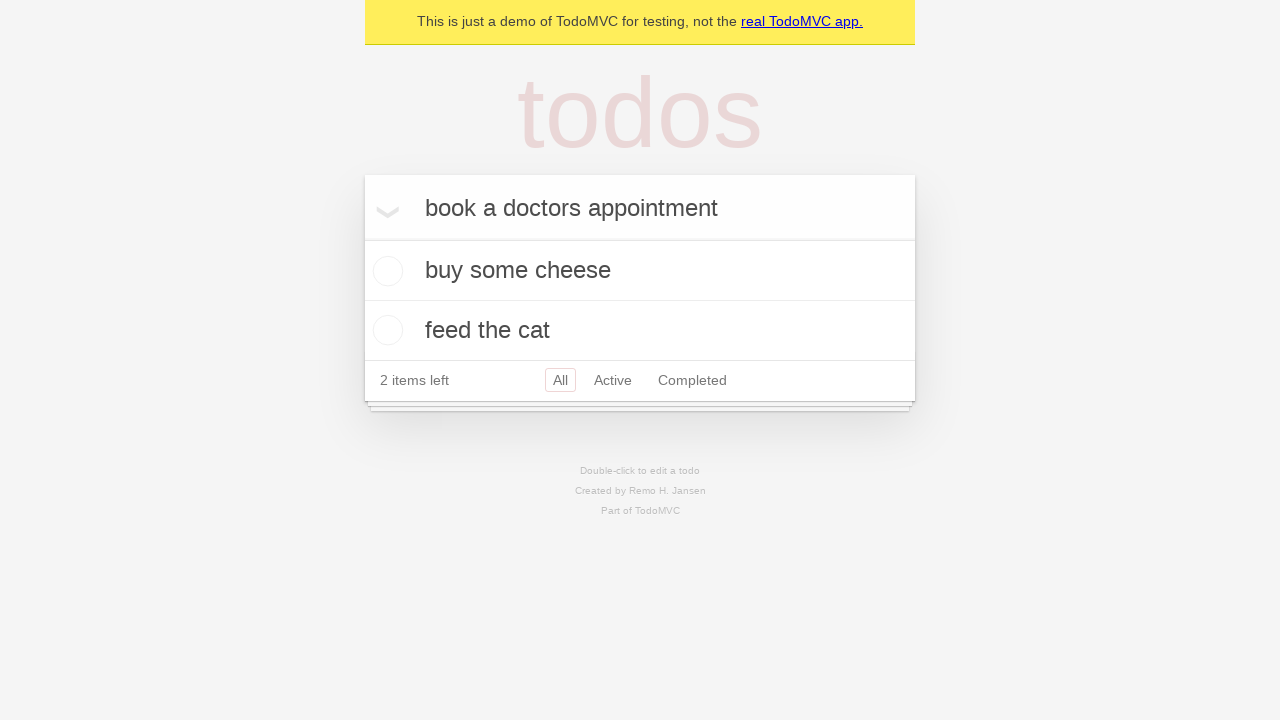

Pressed Enter to add third todo on internal:attr=[placeholder="What needs to be done?"i]
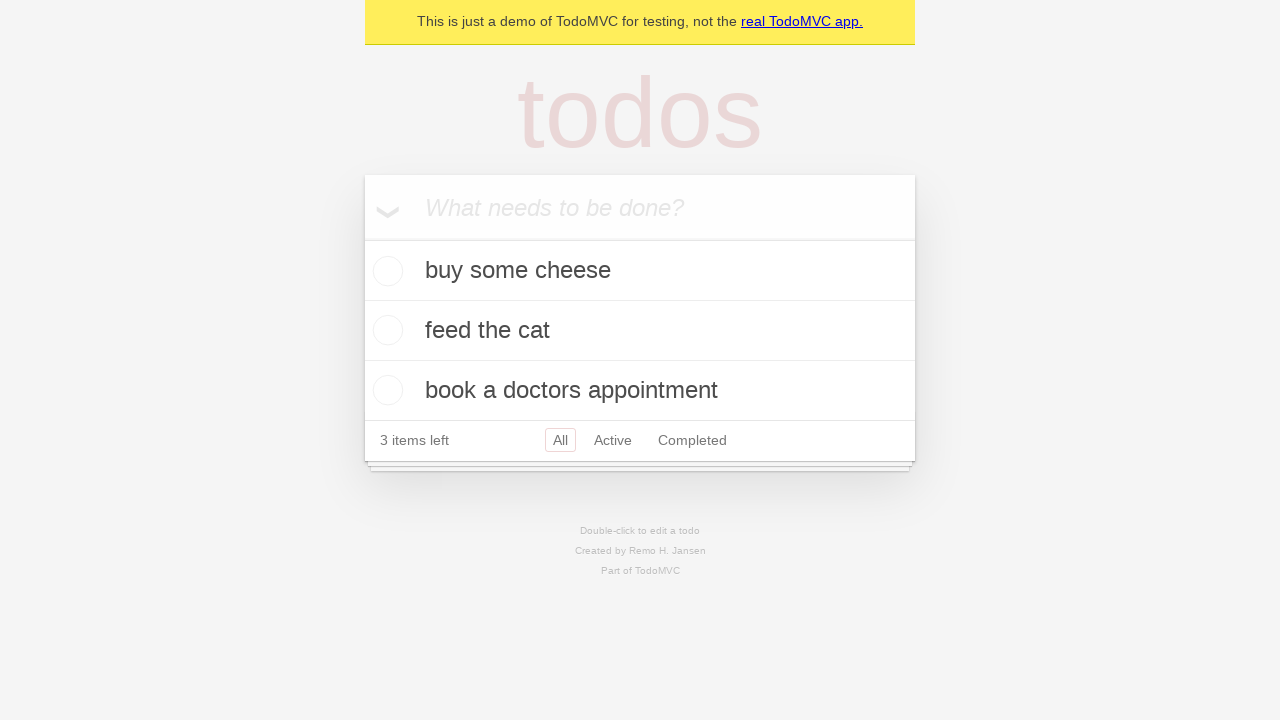

Checked the second todo item at (385, 330) on internal:testid=[data-testid="todo-item"s] >> nth=1 >> internal:role=checkbox
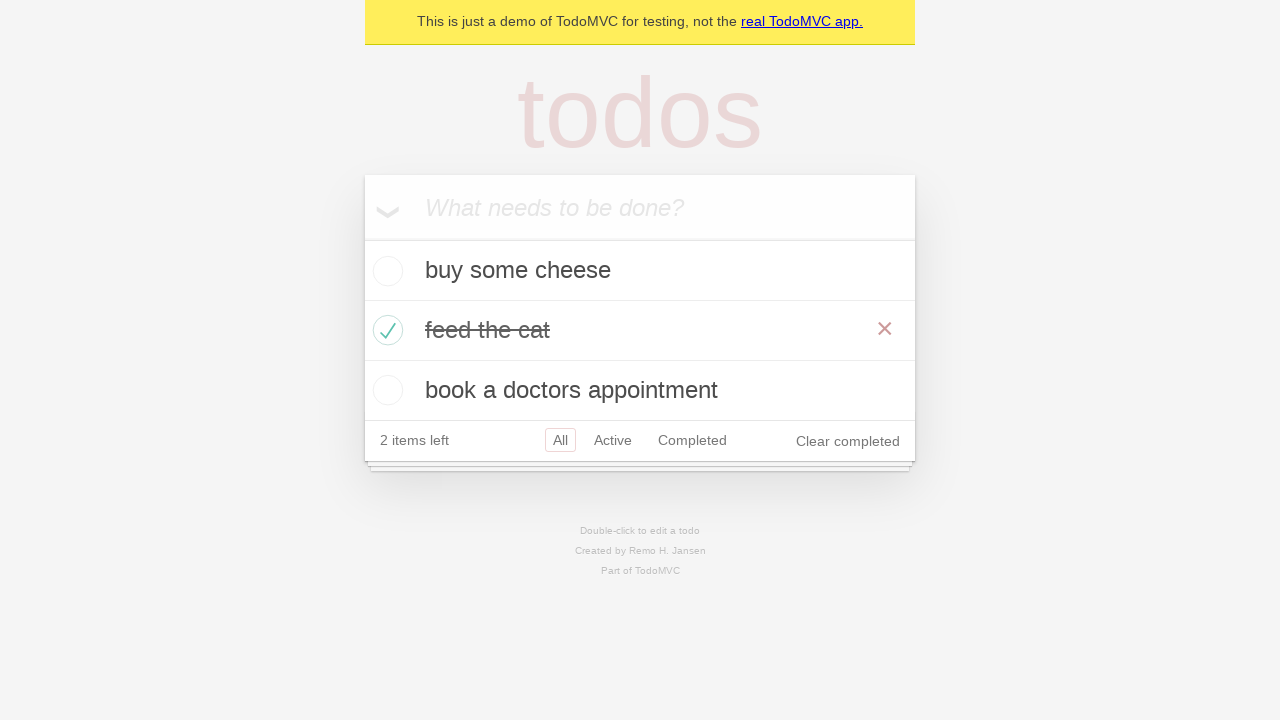

Clicked 'All' filter link at (560, 440) on internal:role=link[name="All"i]
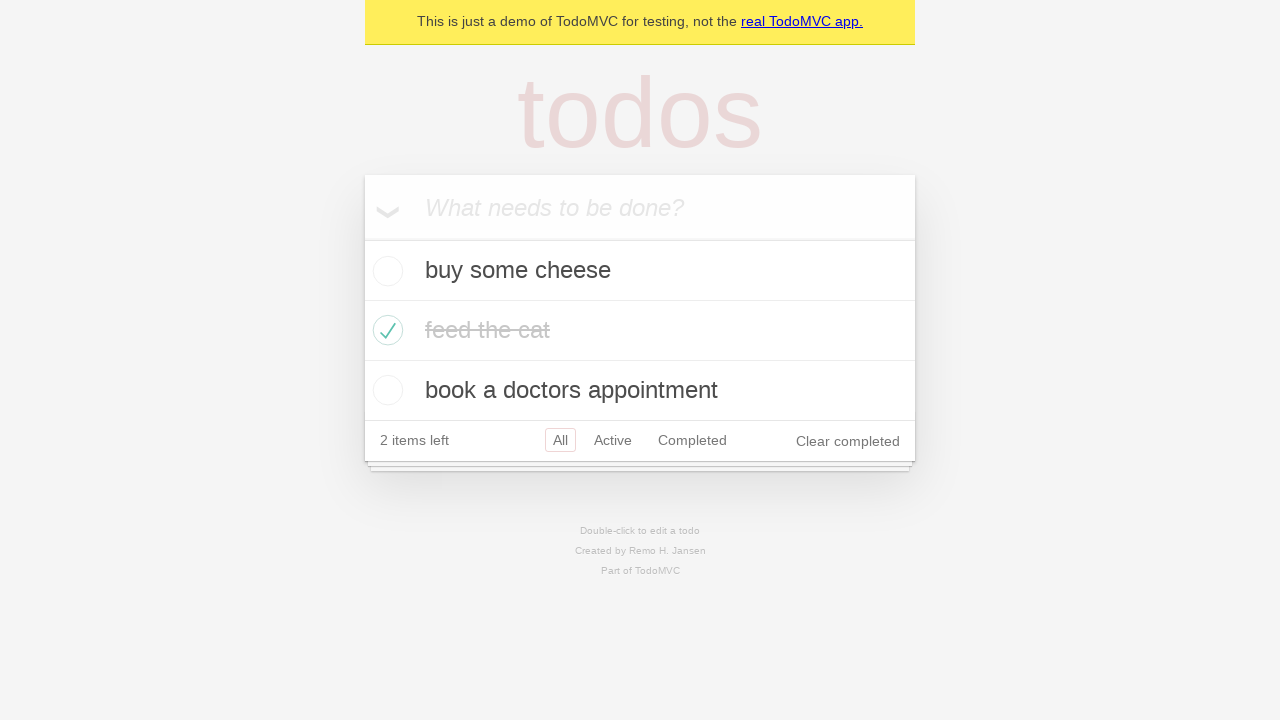

Clicked 'Active' filter link at (613, 440) on internal:role=link[name="Active"i]
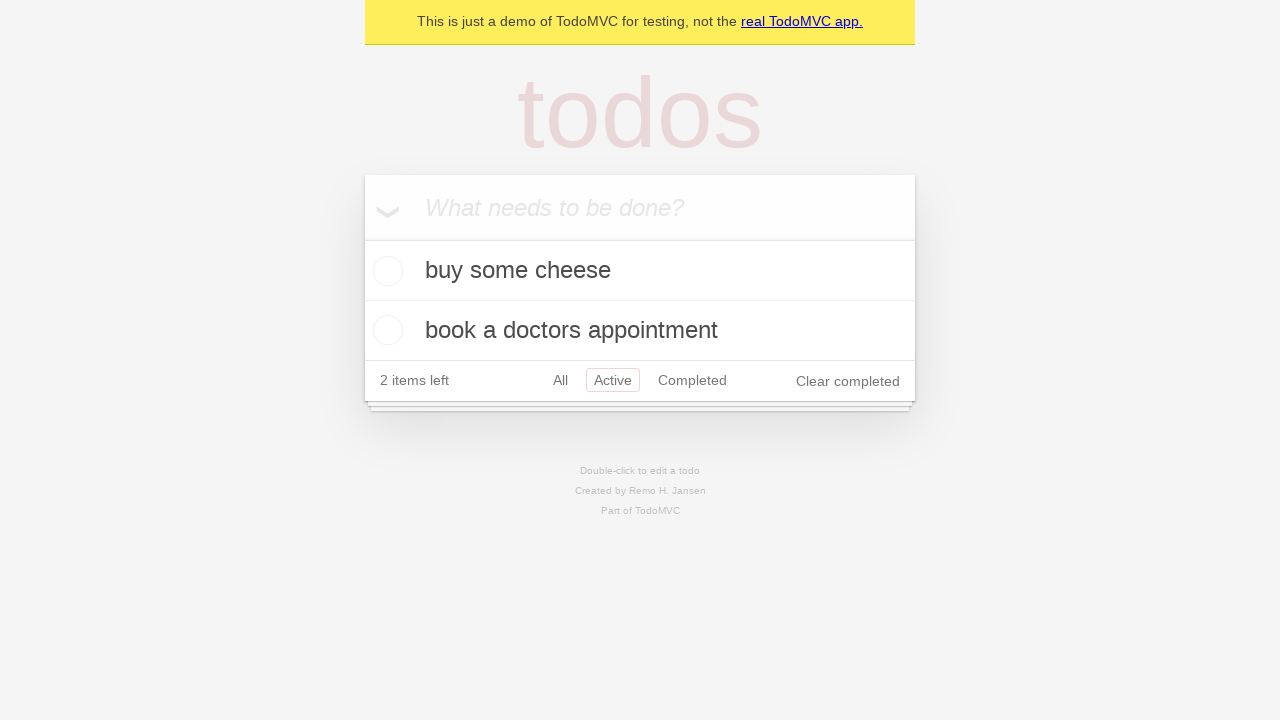

Clicked 'Completed' filter link at (692, 380) on internal:role=link[name="Completed"i]
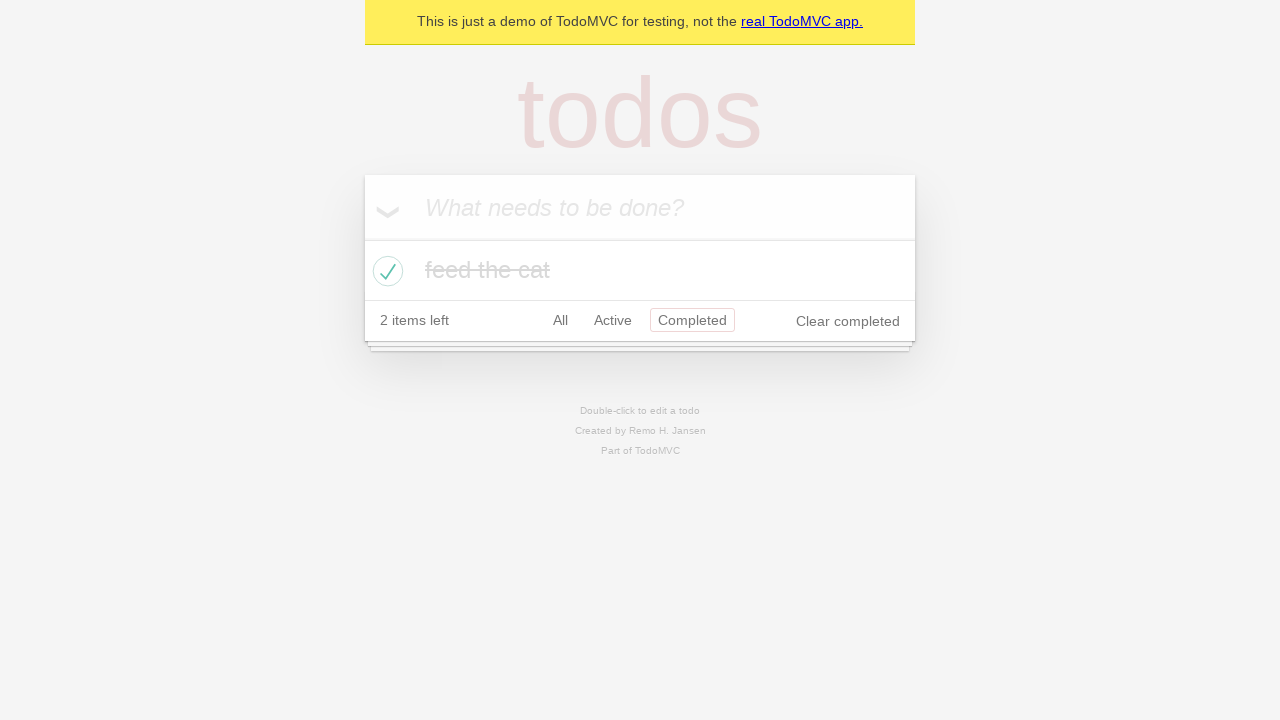

Navigated back from Completed filter
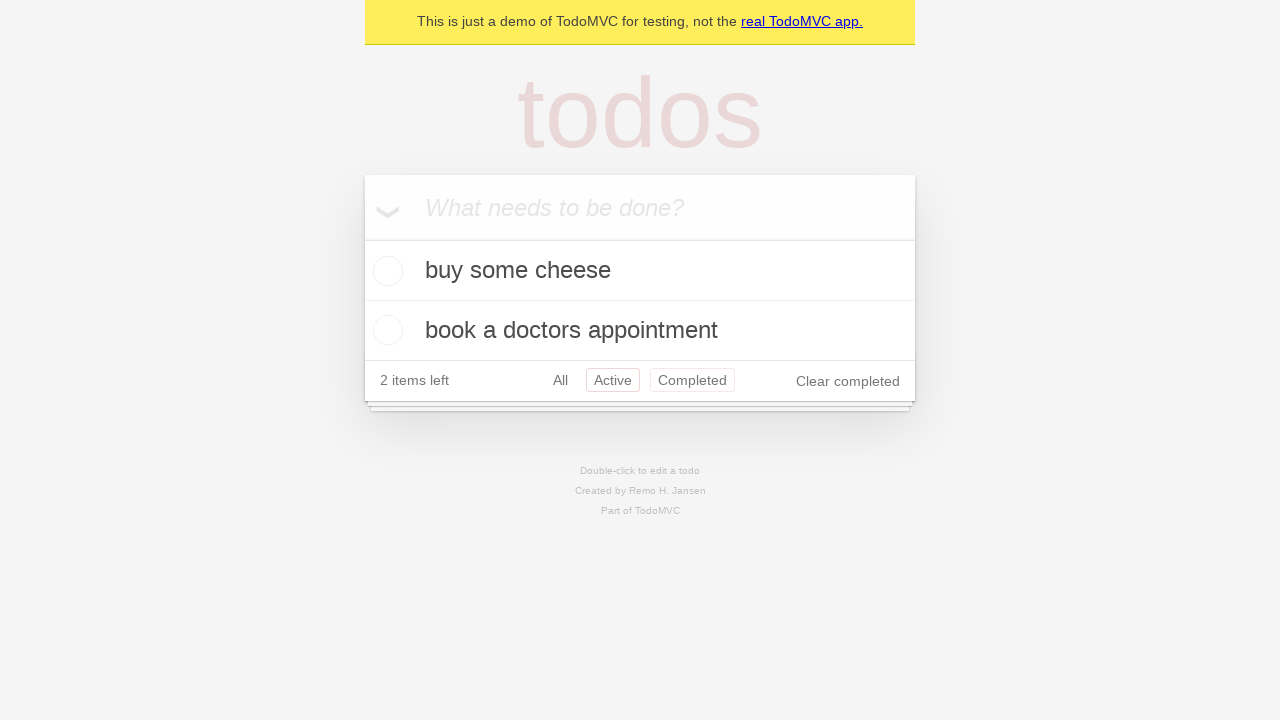

Navigated back again to verify back button respects filter history
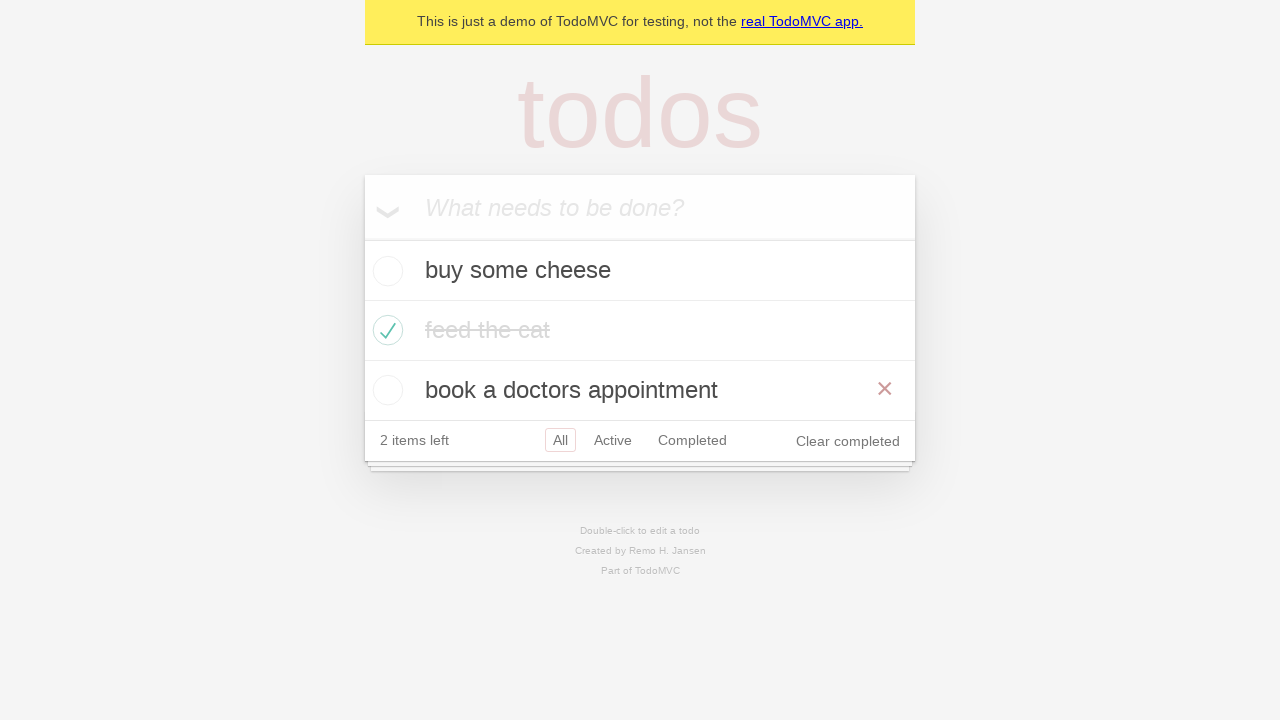

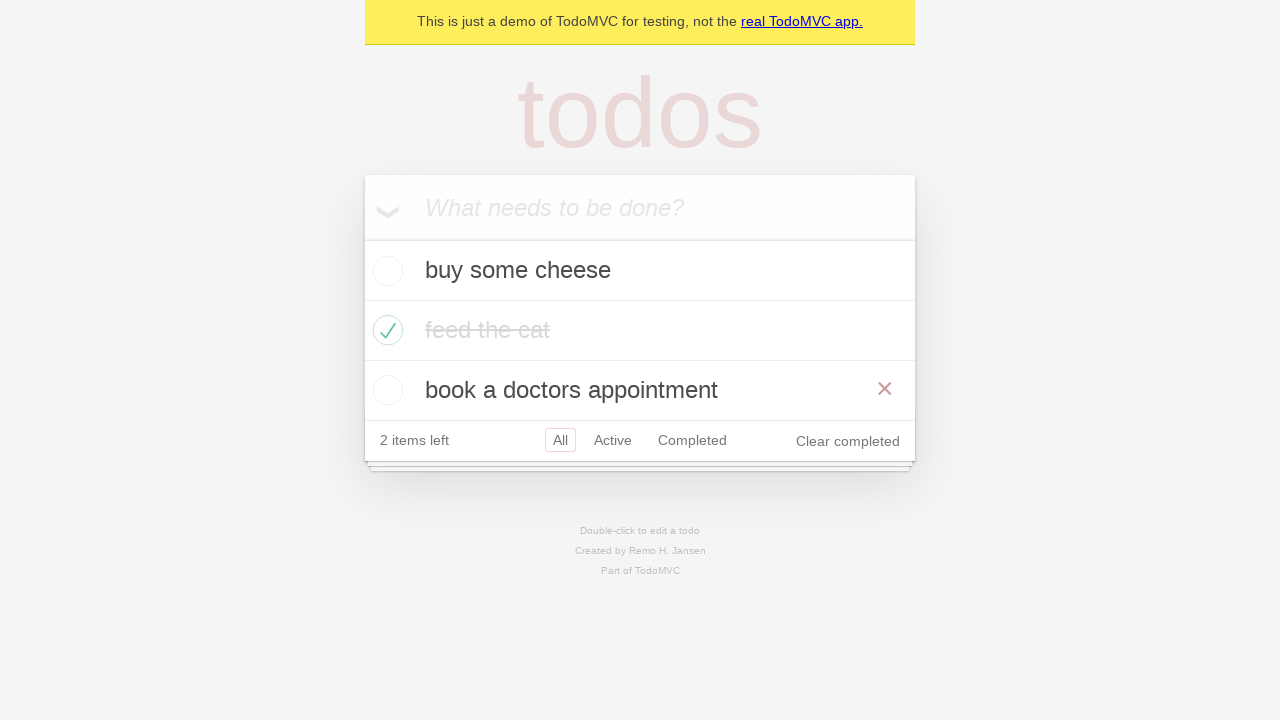